Tests a sample contact form by filling in name, email, selecting a checkbox, and entering a comment

Starting URL: https://www.globalsqa.com/samplepagetest/

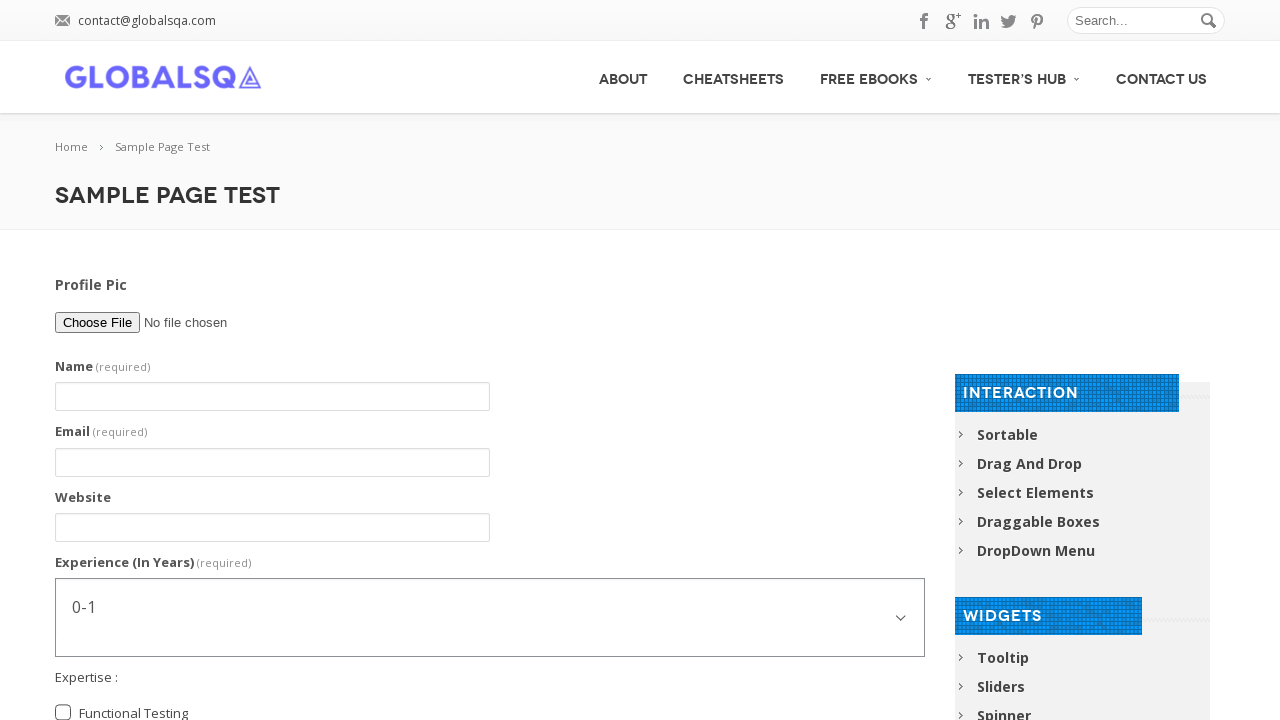

Filled name field with 'John Smith' on #g2599-name
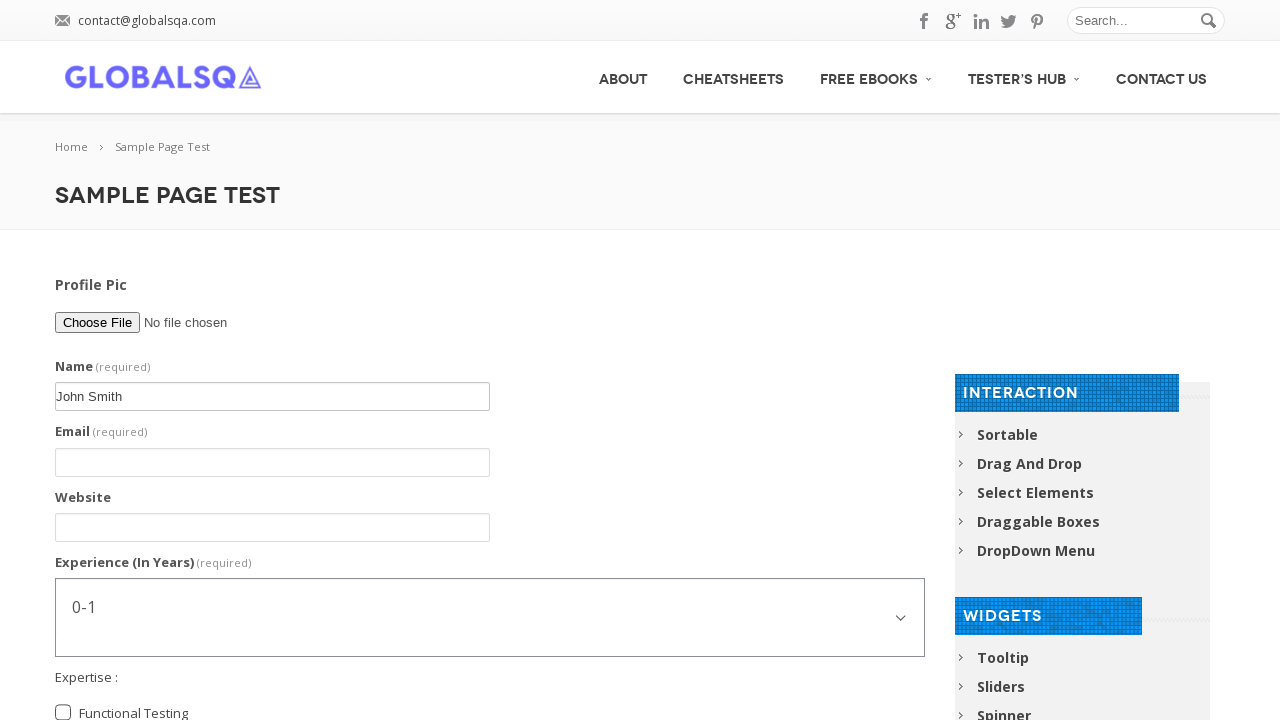

Filled email field with 'johnsmith@example.com' on #g2599-email
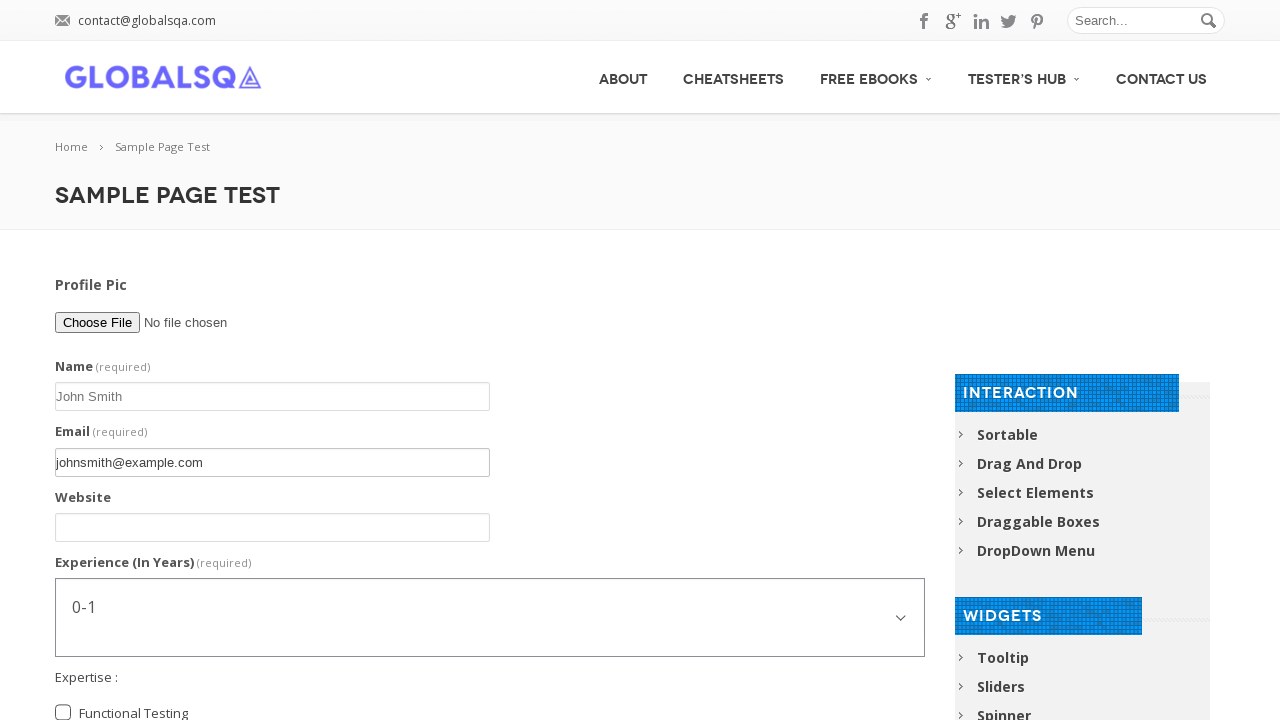

Clicked checkbox at (63, 712) on .checkbox-multiple
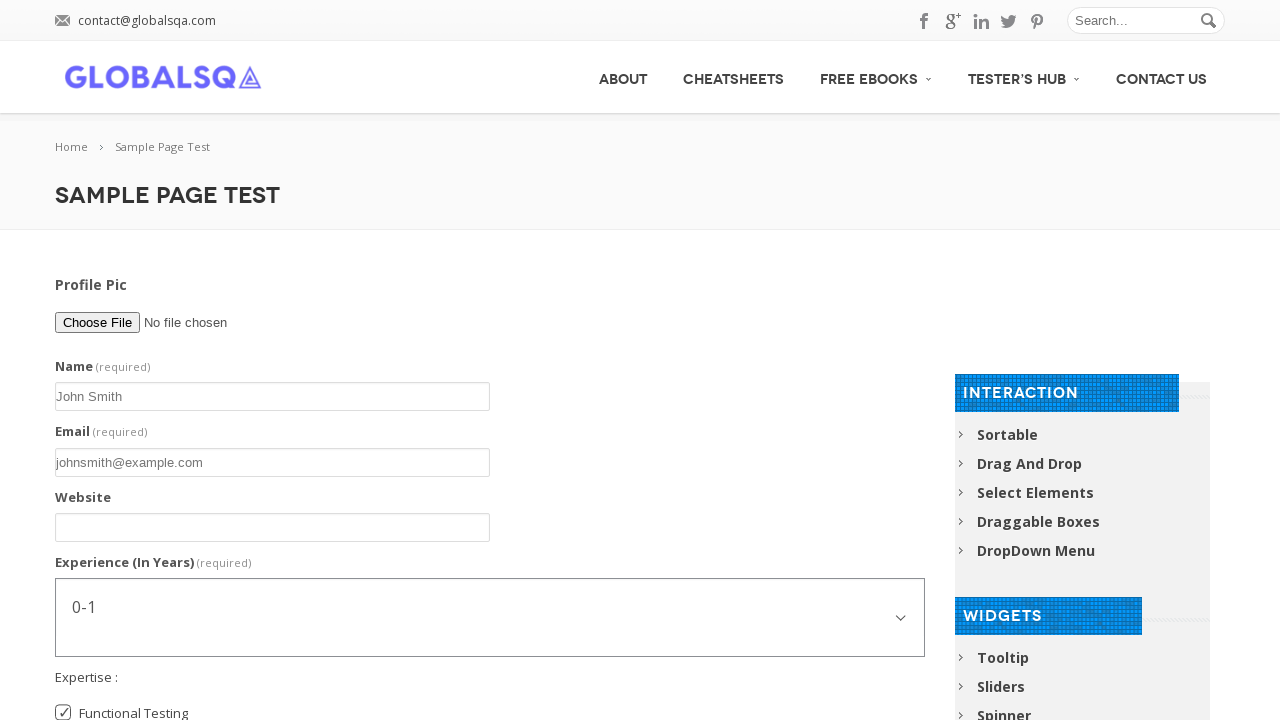

Filled comment field with 'This is a test comment for the sample page form.' on [name='g2599-comment']
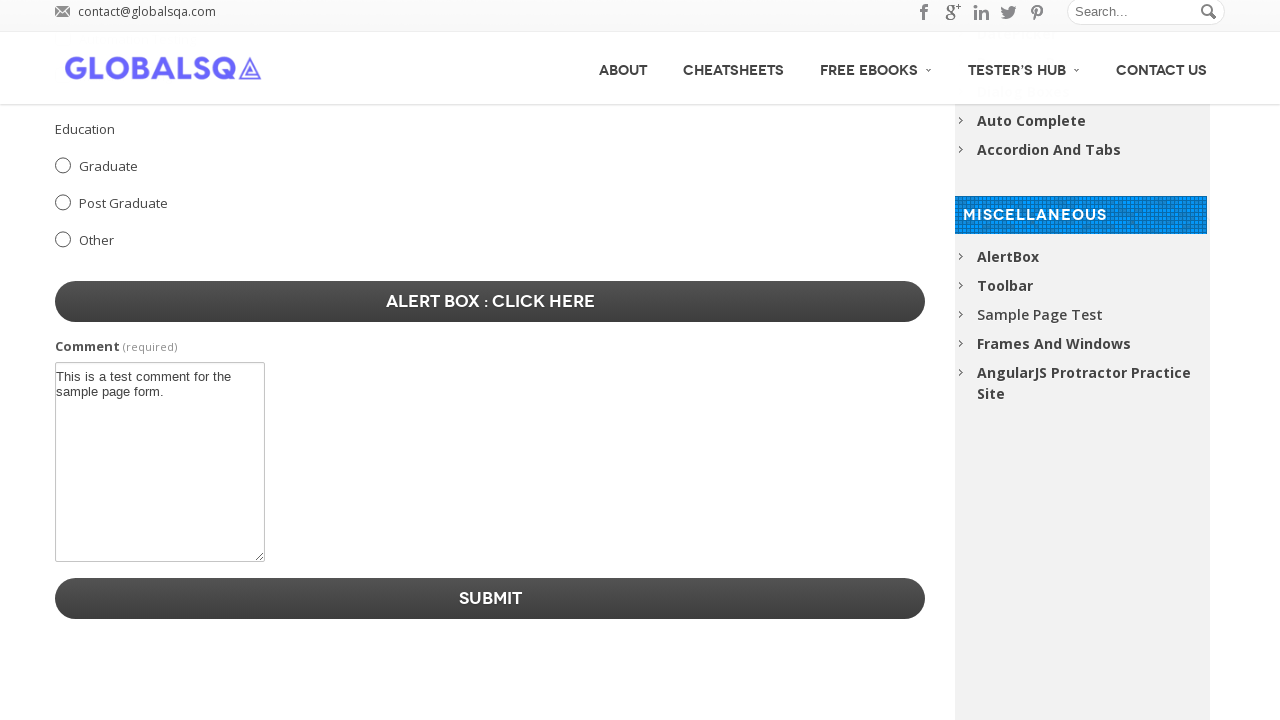

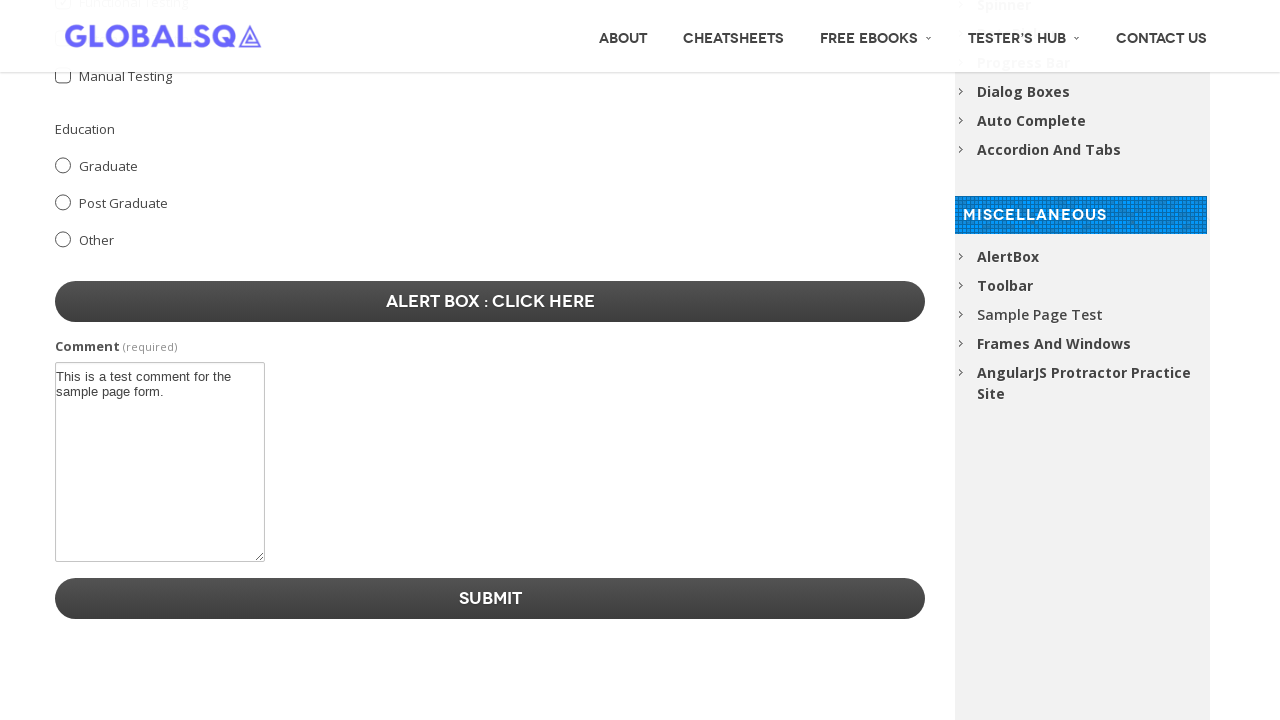